Tests an e-commerce grocery site by searching for products containing "ca", verifying products are visible, adding a product to cart by index, and then finding and adding Cauliflower specifically to cart.

Starting URL: https://rahulshettyacademy.com/seleniumPractise/#/

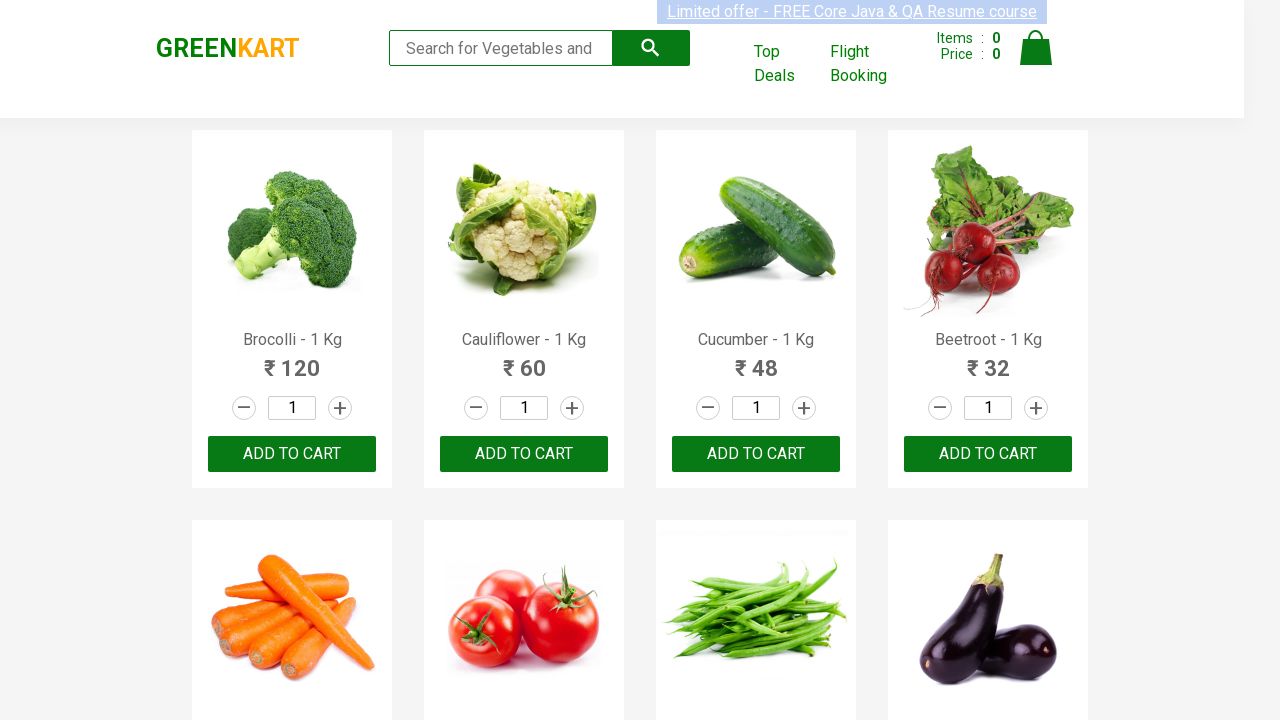

Filled search field with 'ca' on .search-keyword
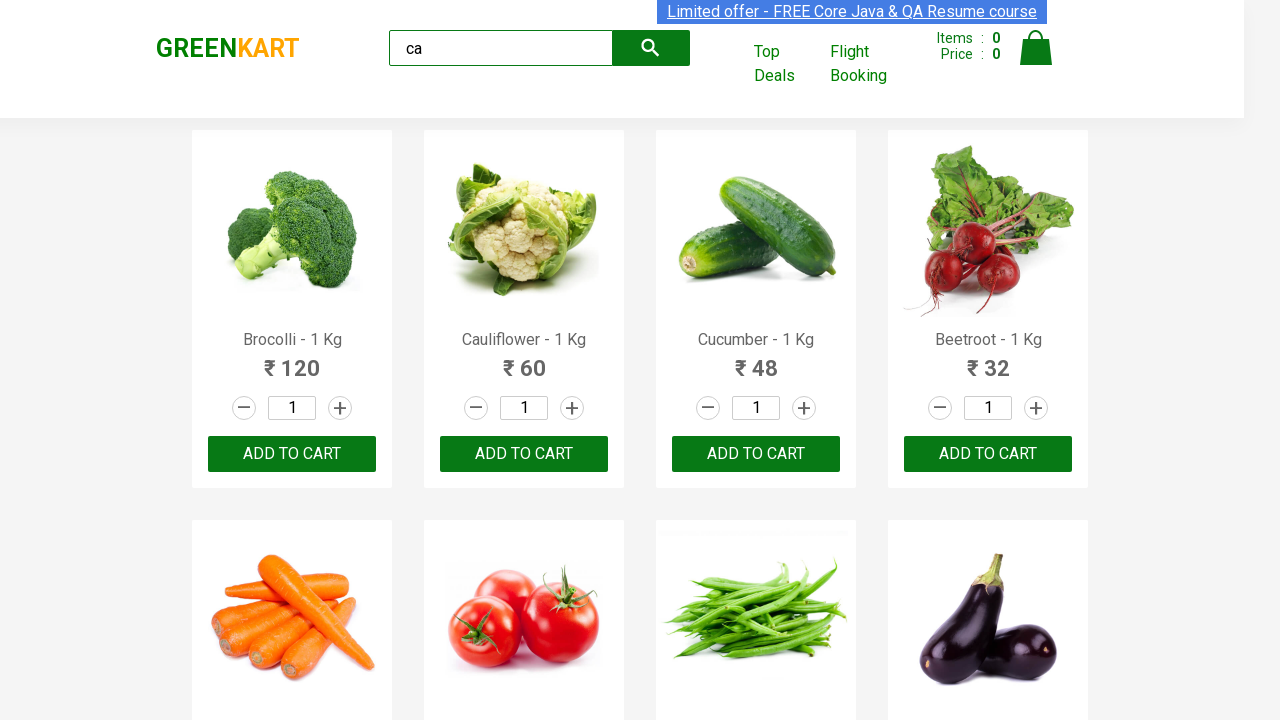

Pressed Enter to search for products containing 'ca' on .search-keyword
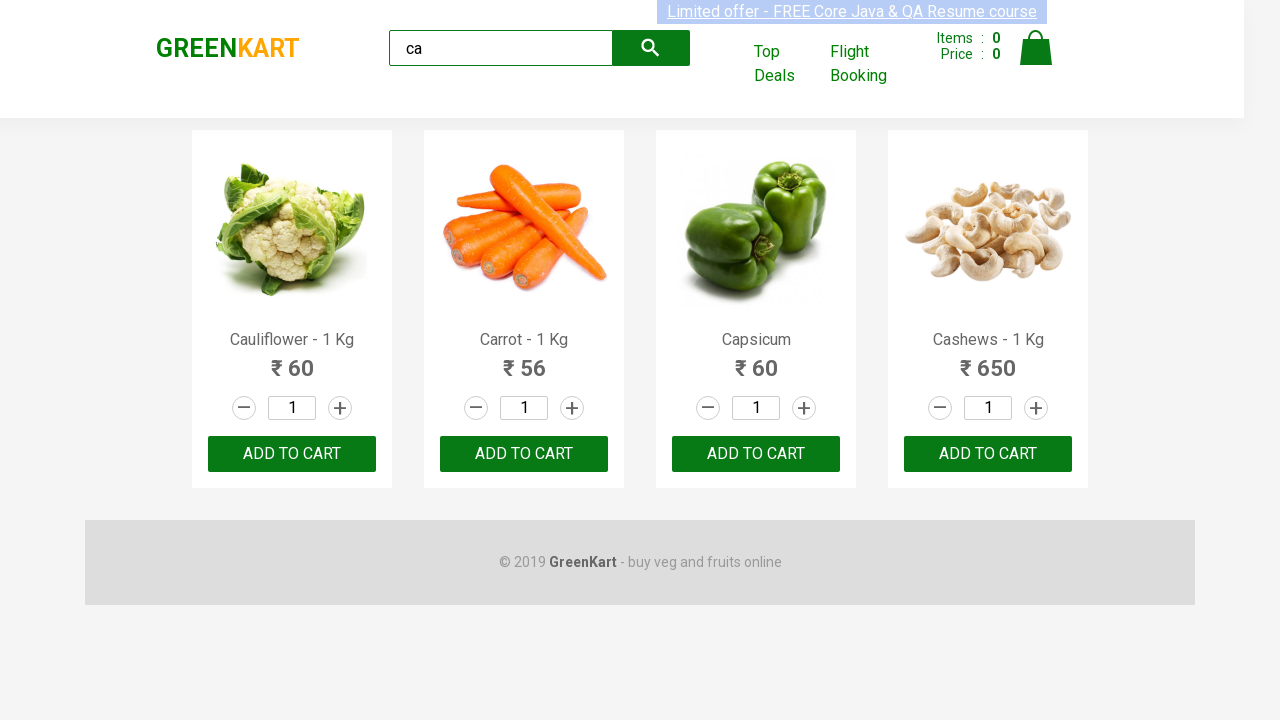

Waited for products to load and become visible
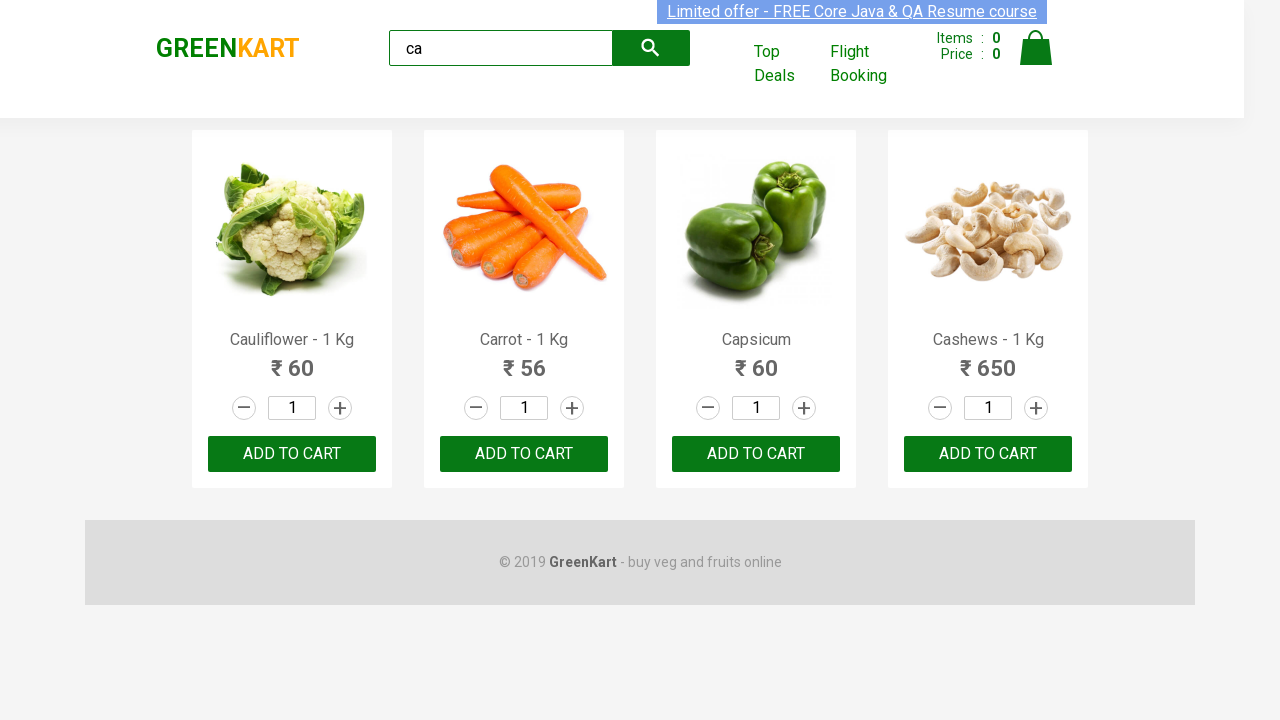

Clicked ADD TO CART on the 3rd product (index 2) at (756, 454) on .products .product >> nth=2 >> text=ADD TO CART
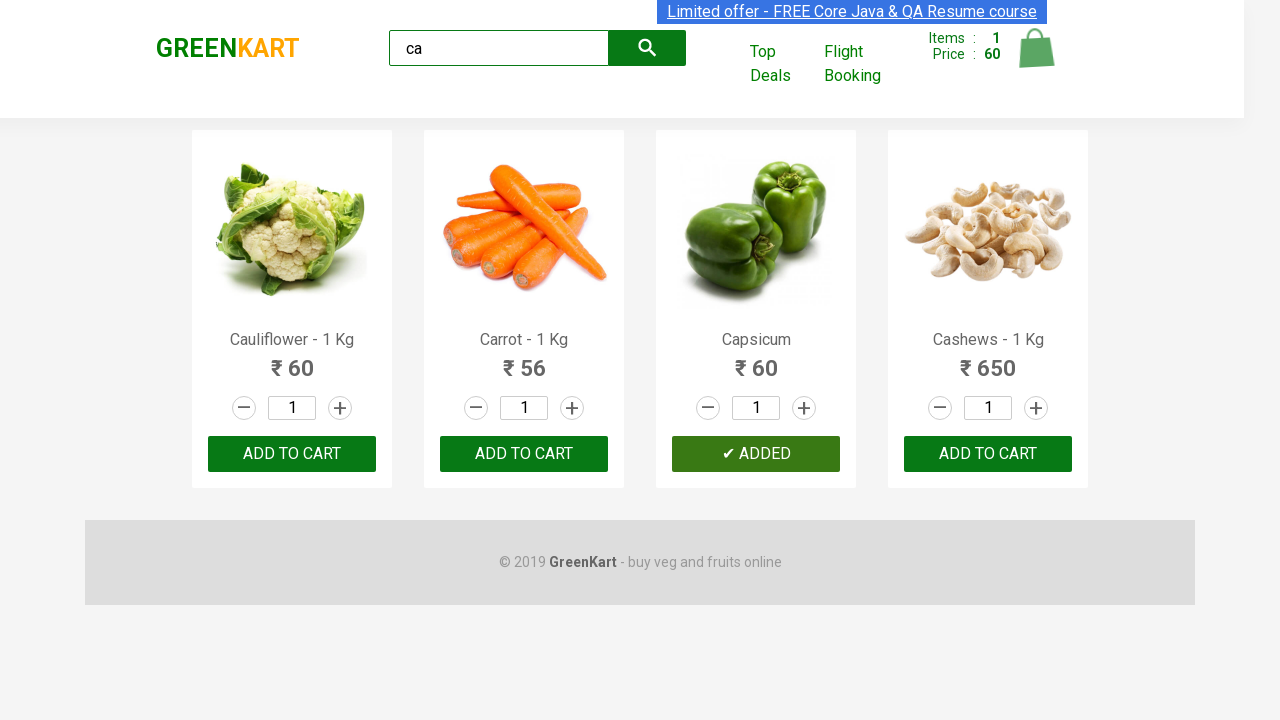

Located all products on the page
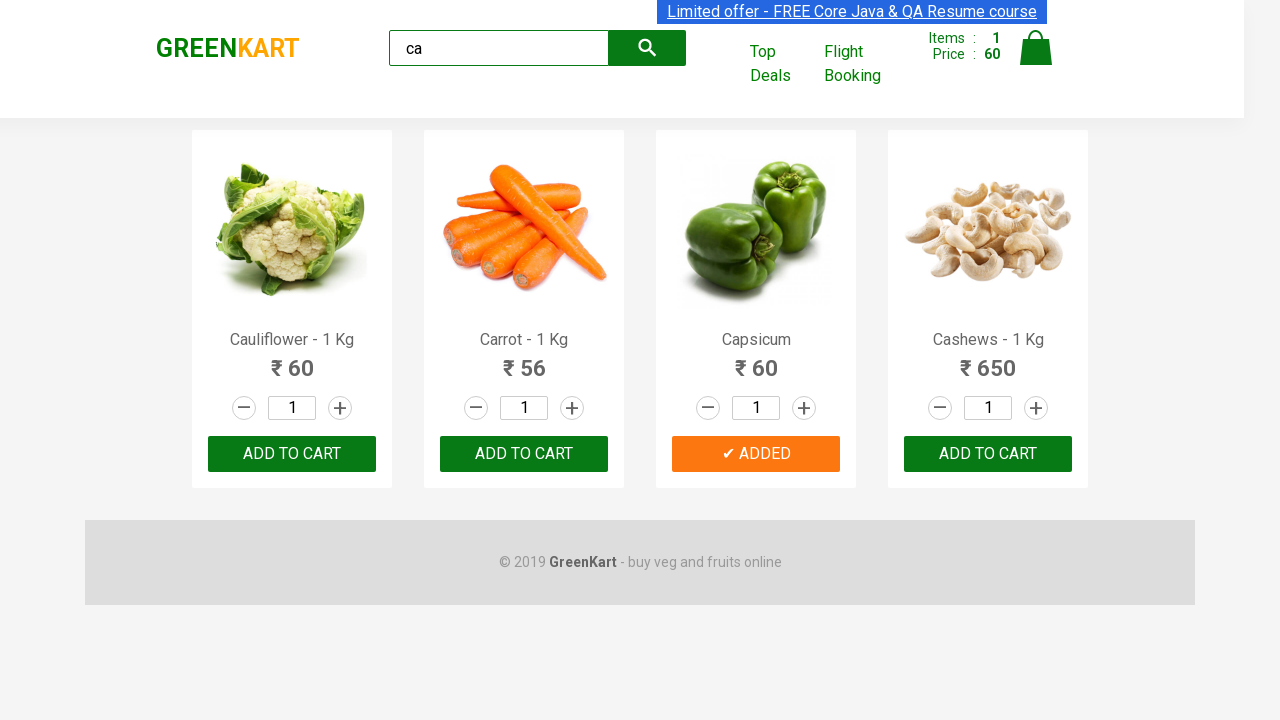

Found 4 products total
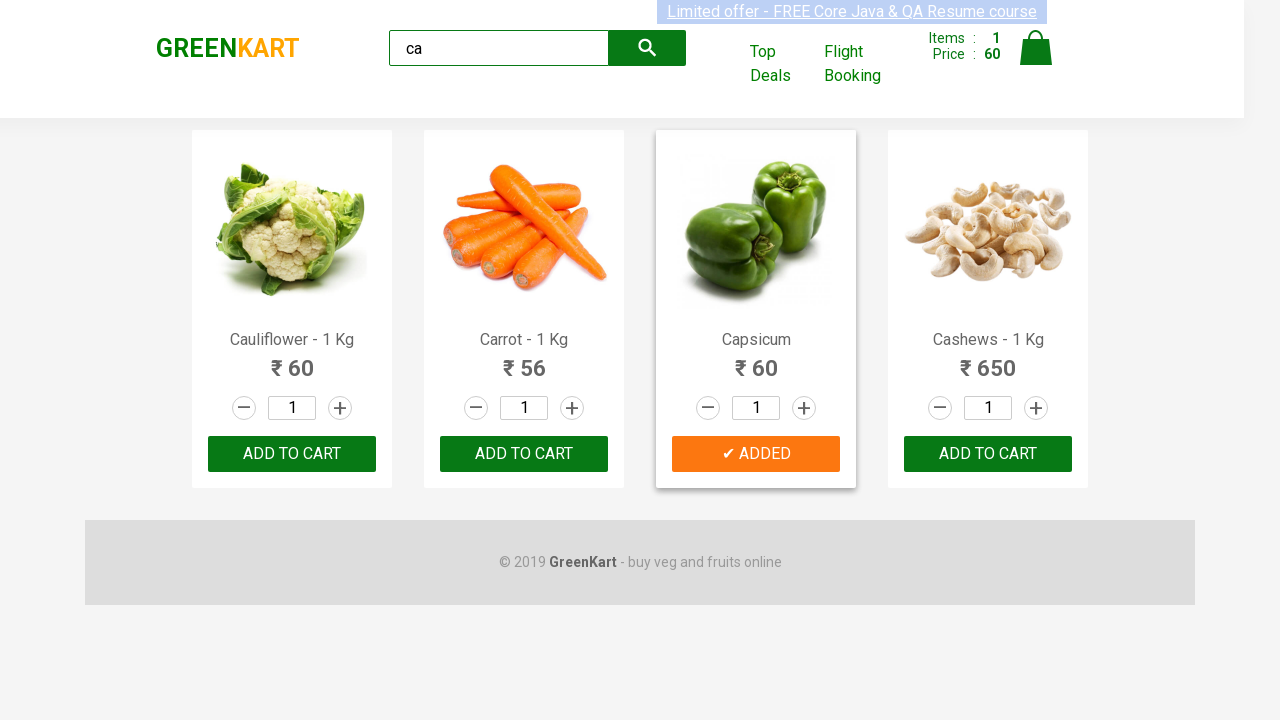

Retrieved product name: 'Cauliflower - 1 Kg' at index 0
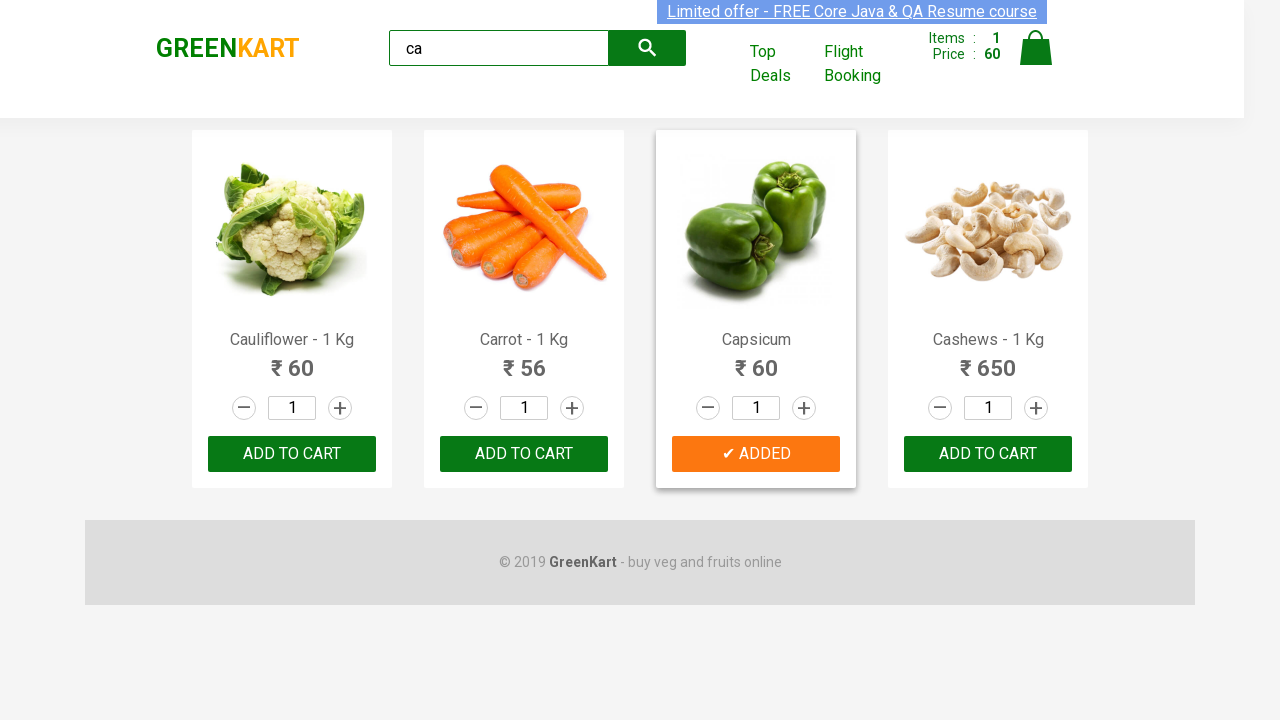

Found Cauliflower product and clicked ADD TO CART button at (292, 454) on .products .product >> nth=0 >> button
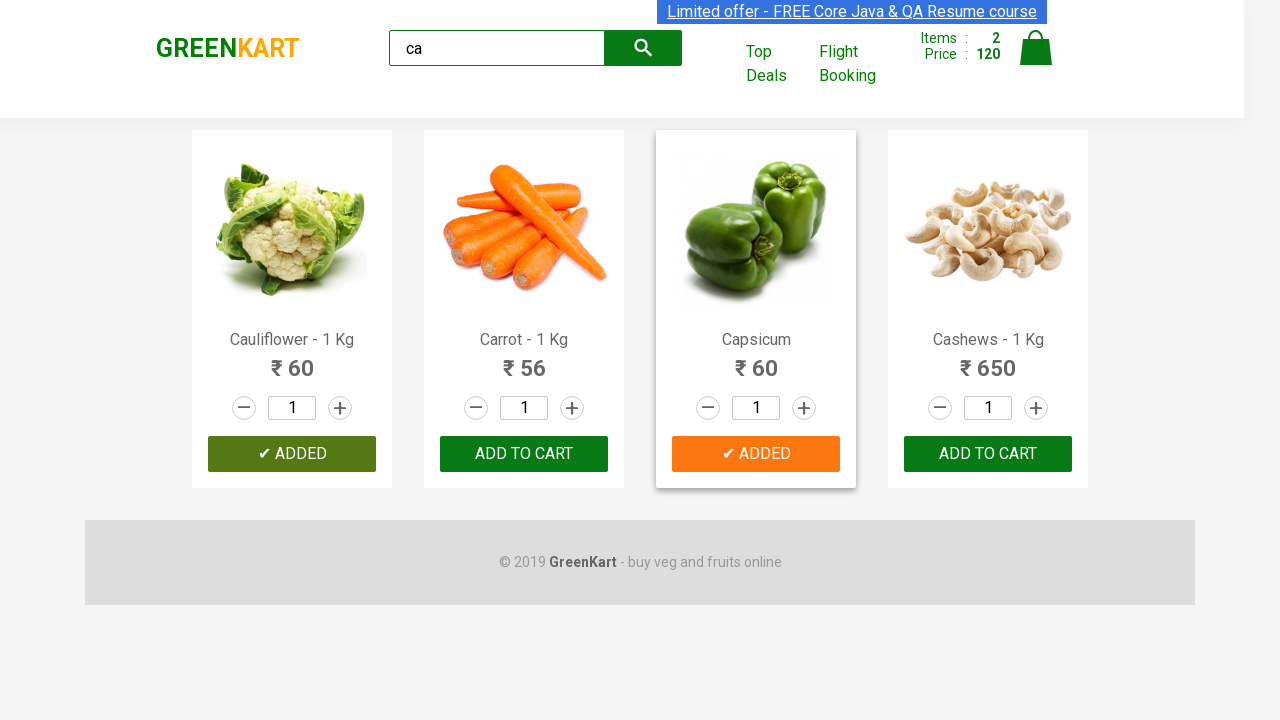

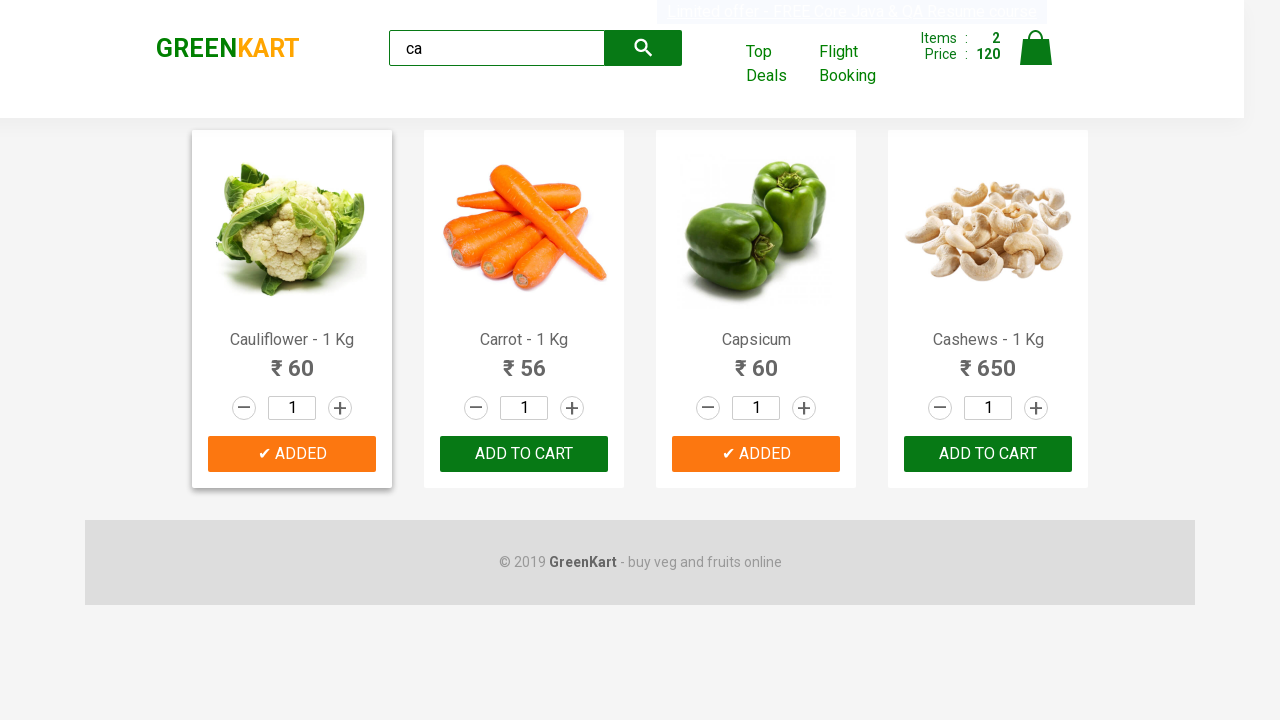